Tests drag and drop functionality on the jQuery UI droppable demo page by switching to an iframe and dragging an element onto a drop target

Starting URL: https://jqueryui.com/droppable/

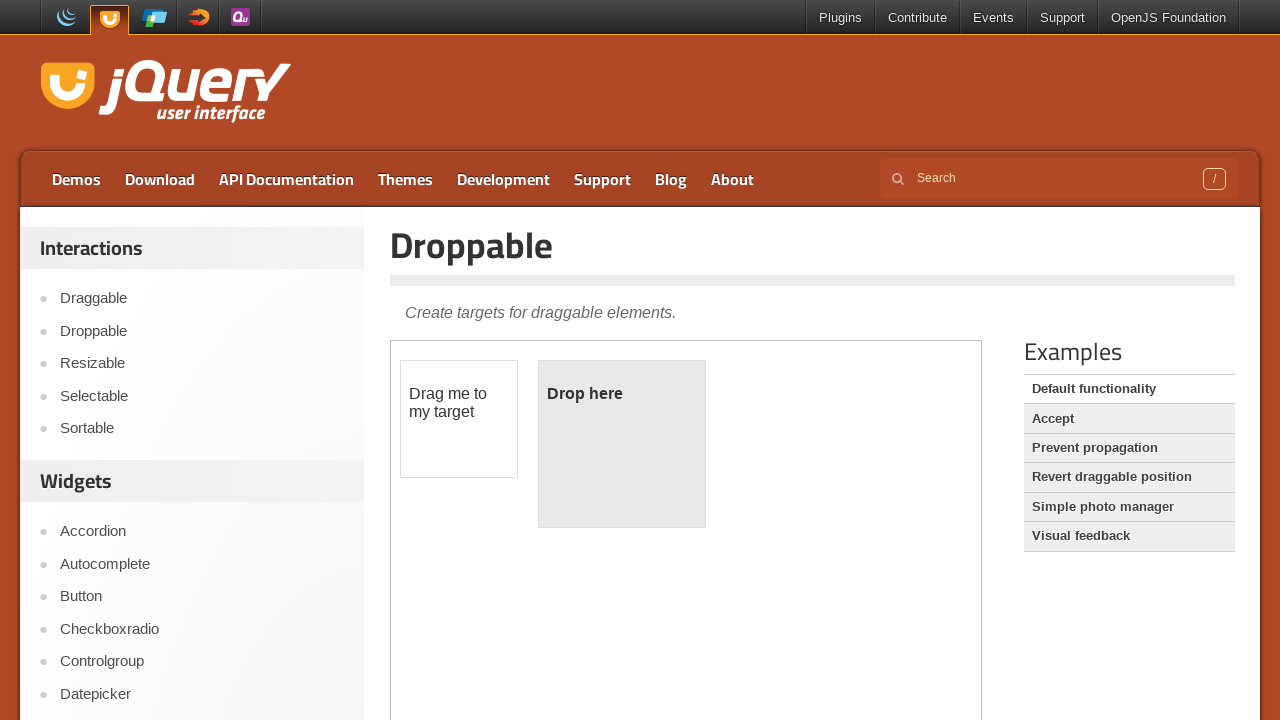

Navigated to jQuery UI droppable demo page
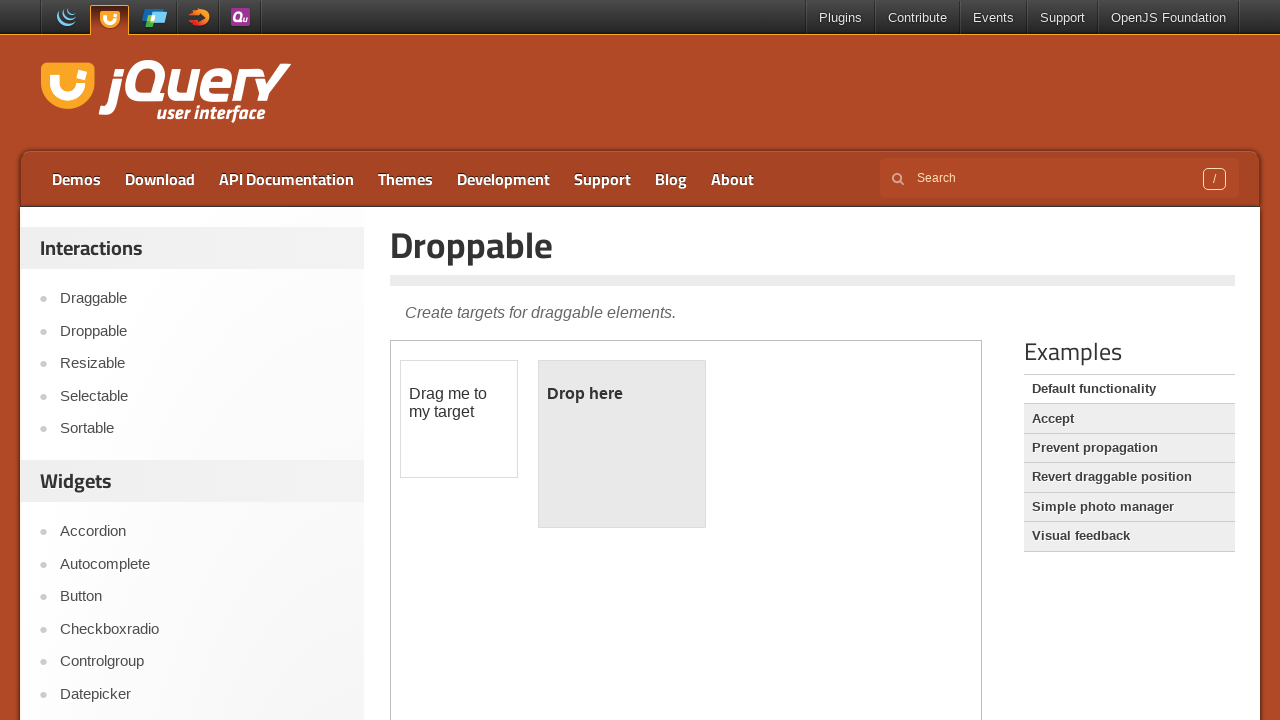

Located the iframe containing the drag and drop demo
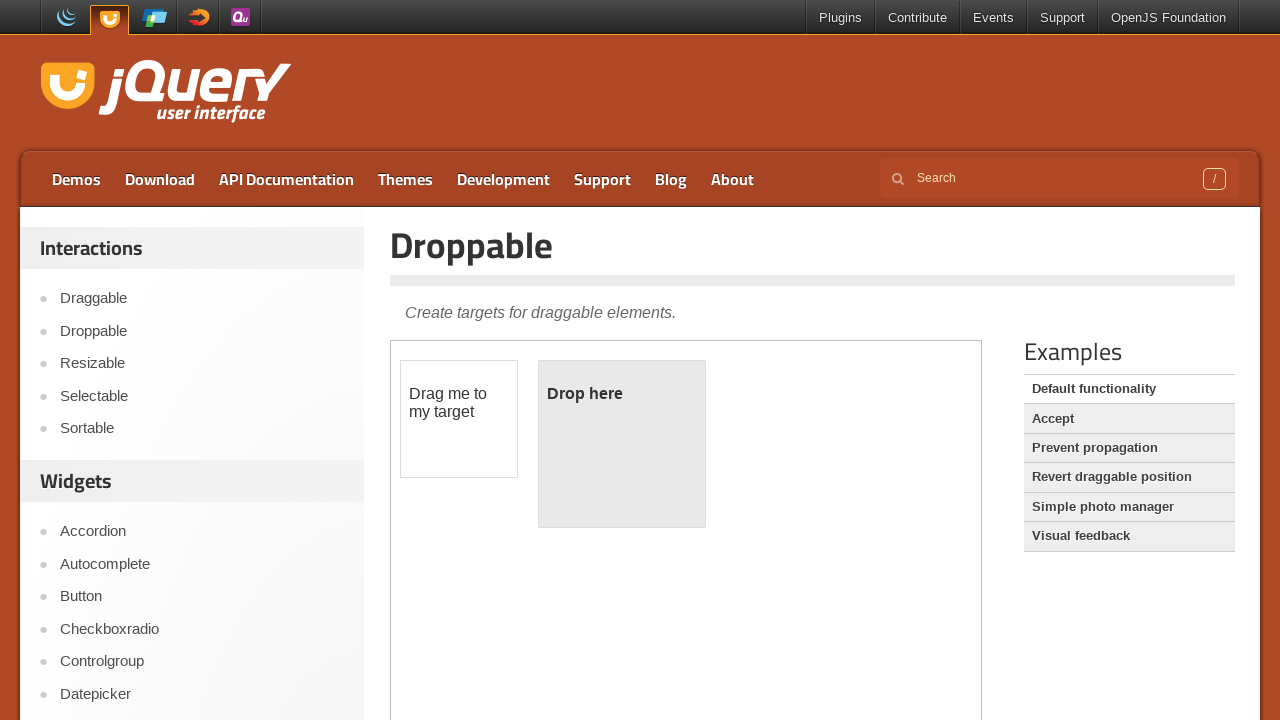

Located the draggable element (#draggable) within the iframe
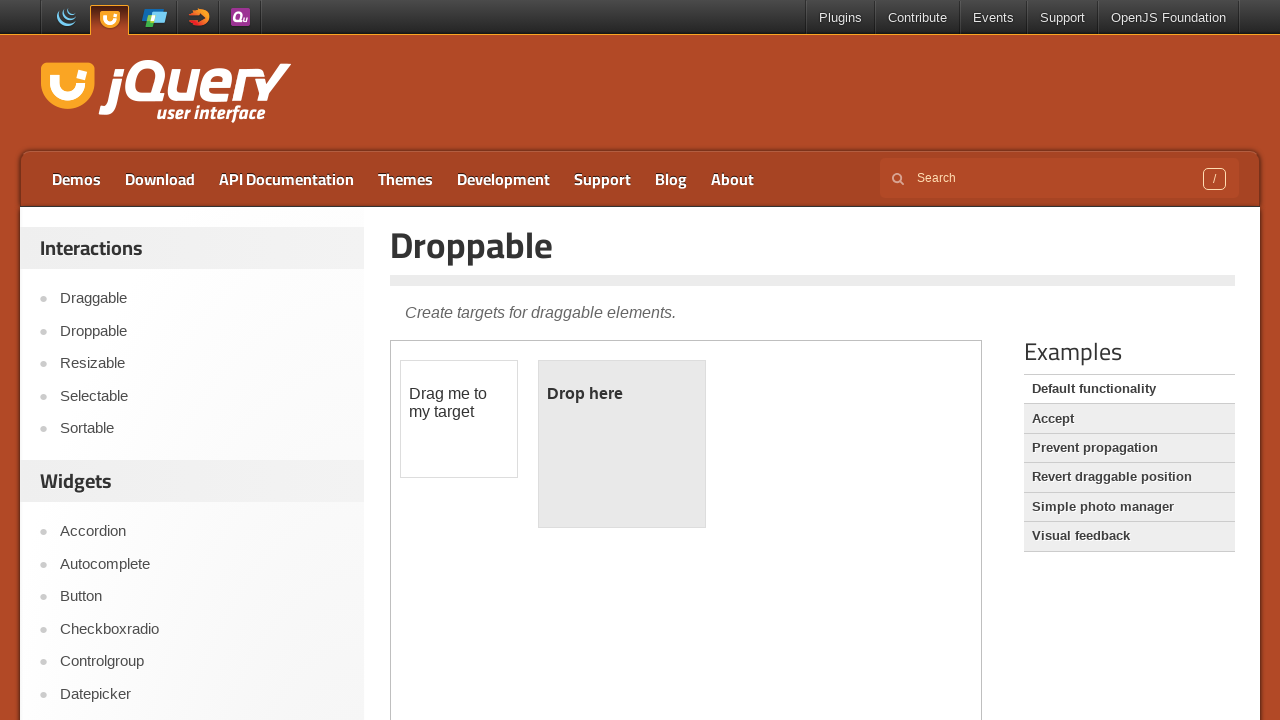

Located the droppable element (#droppable) within the iframe
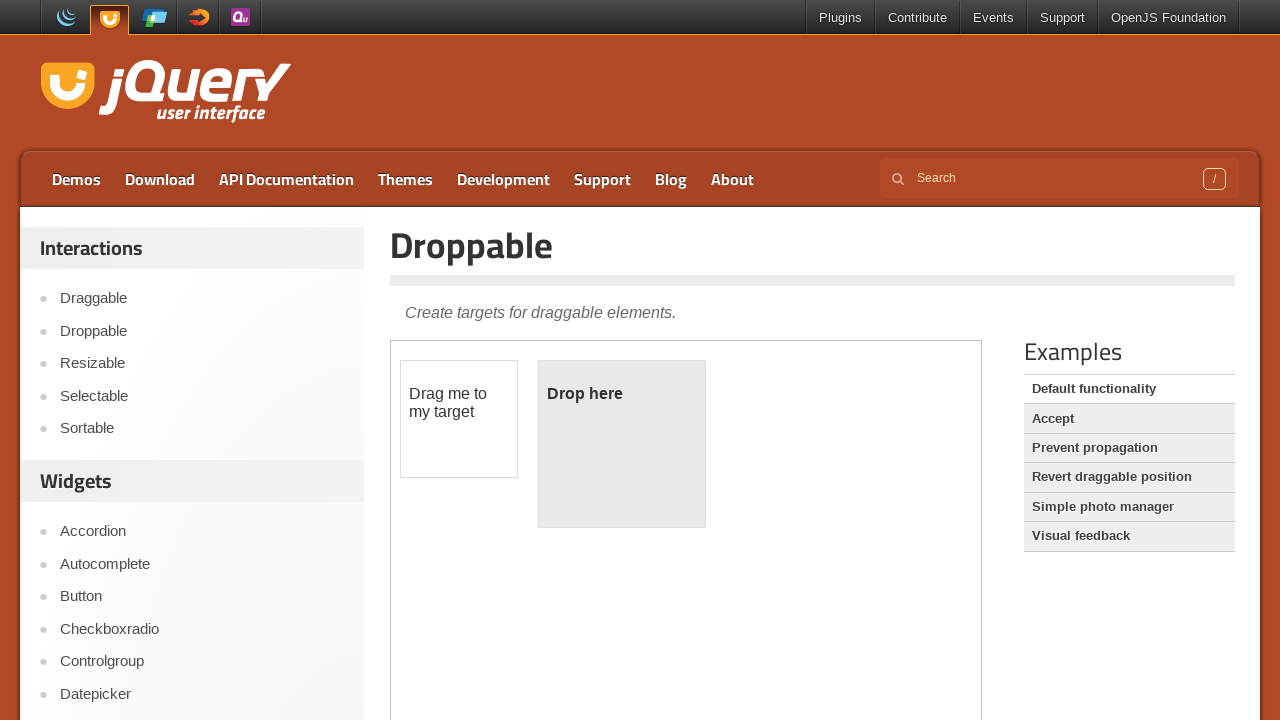

Dragged the draggable element onto the droppable target at (622, 444)
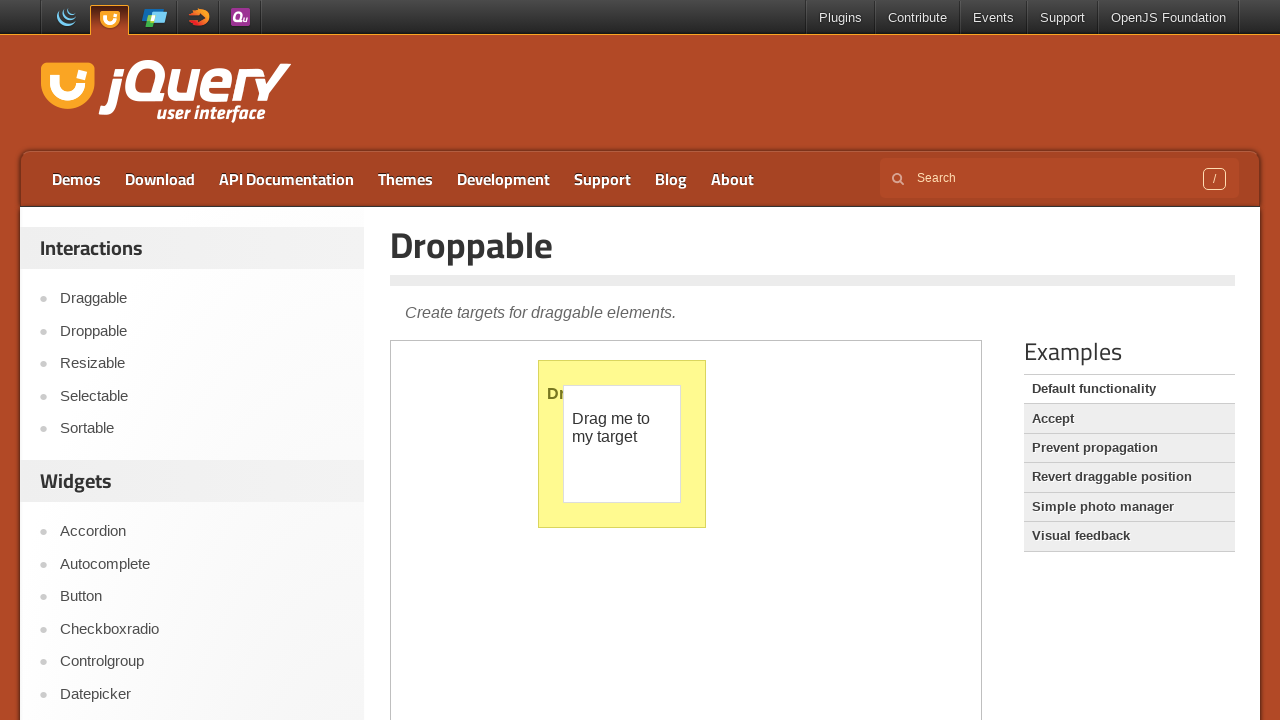

Waited 1 second for drag and drop action to complete
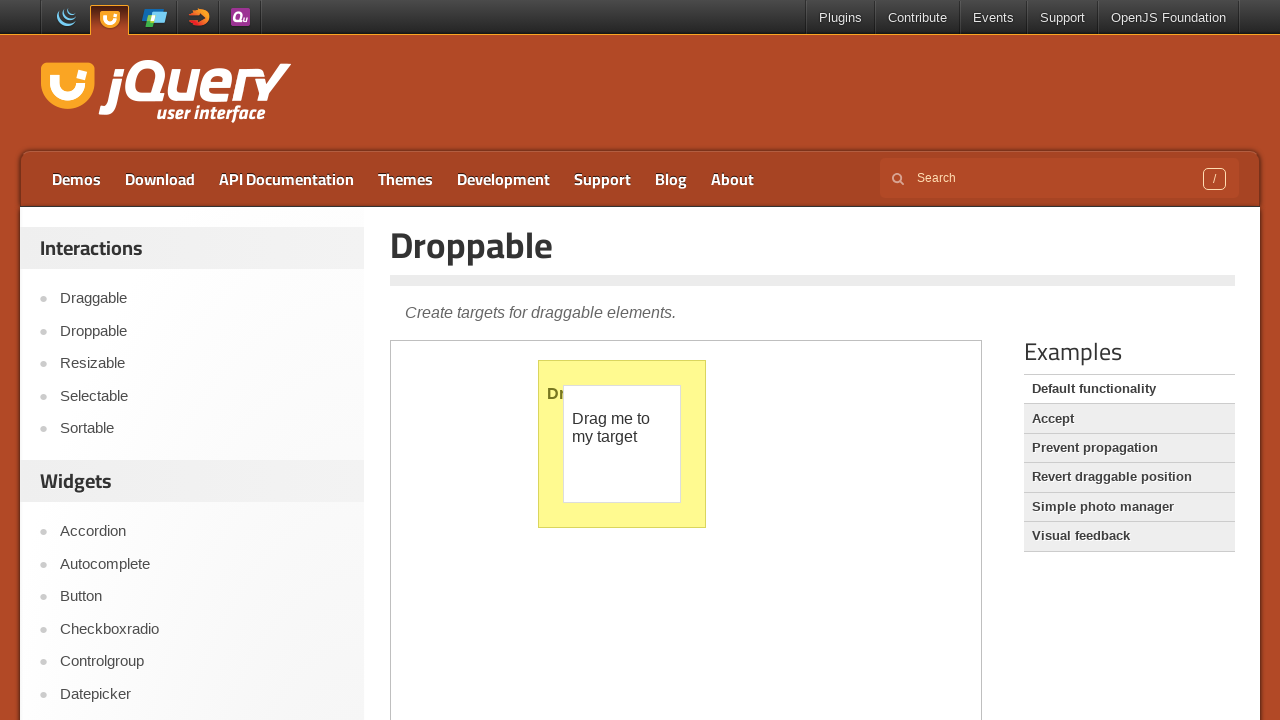

Clicked on the Resizable link in the main navigation at (202, 364) on a:text('Resizable')
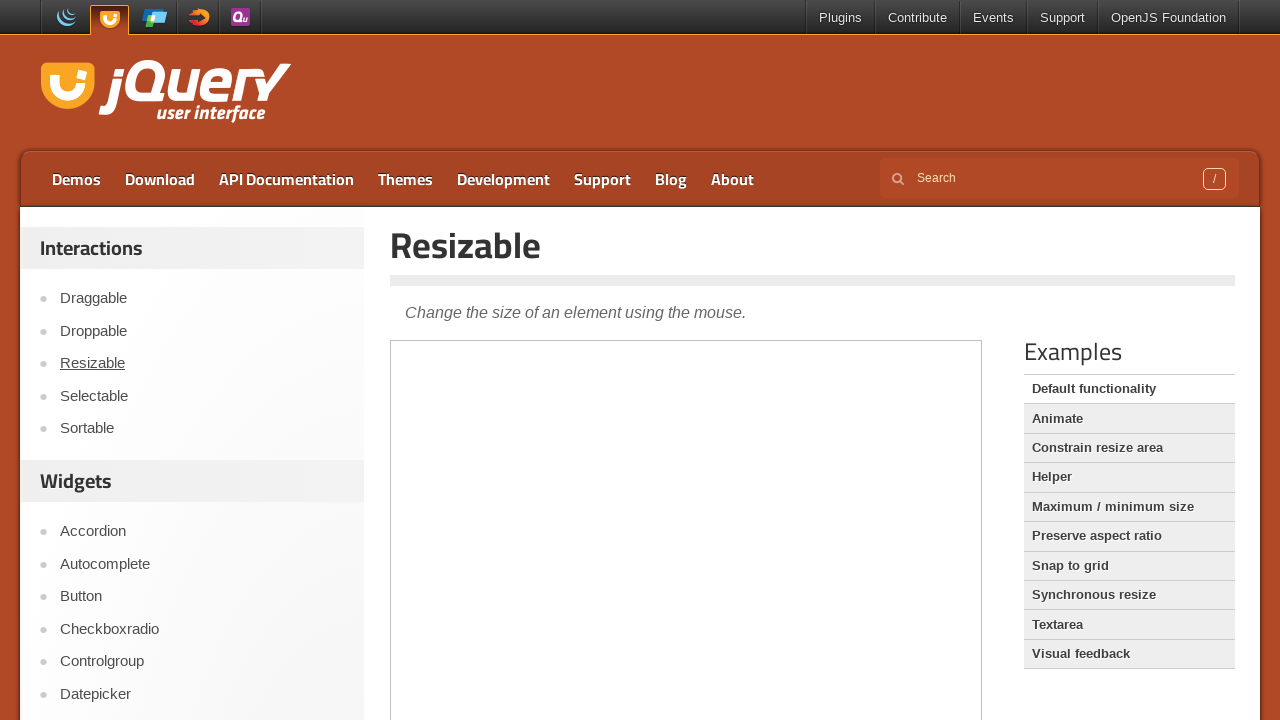

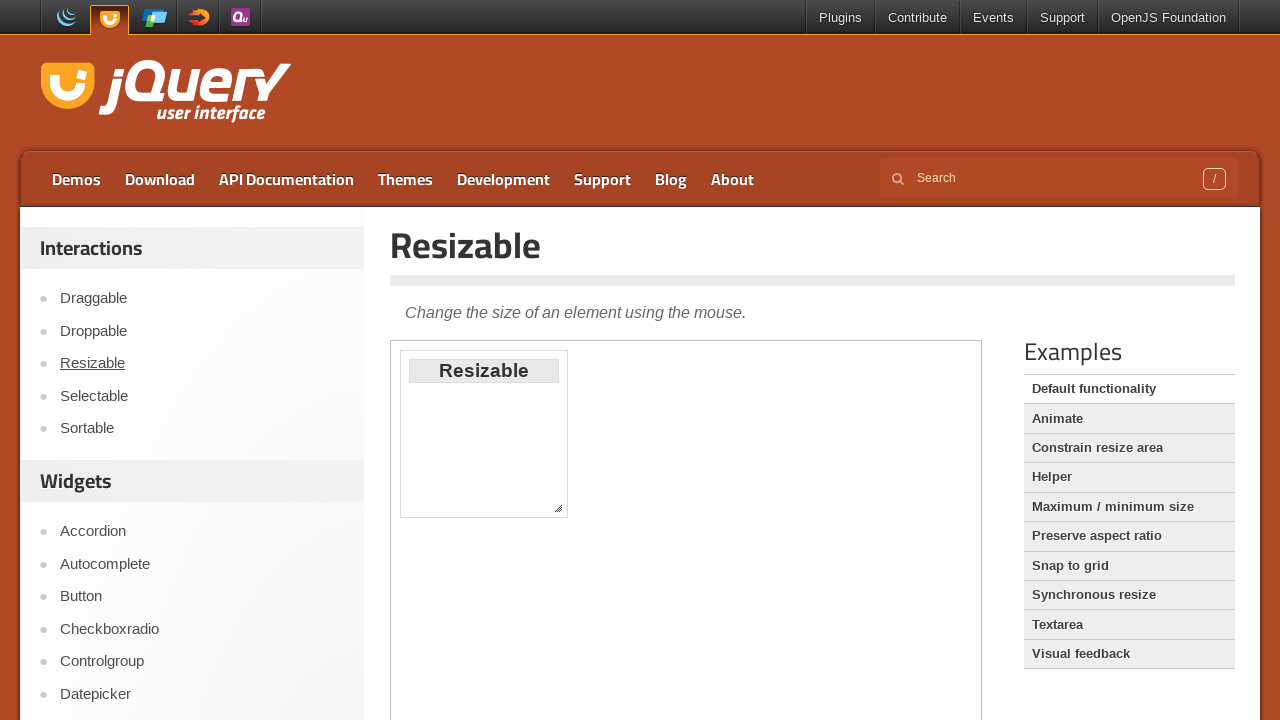